Opens a webpage in incognito/private mode, maximizes the window, and retrieves the page title to verify the page loaded correctly.

Starting URL: https://www.smartprix.com

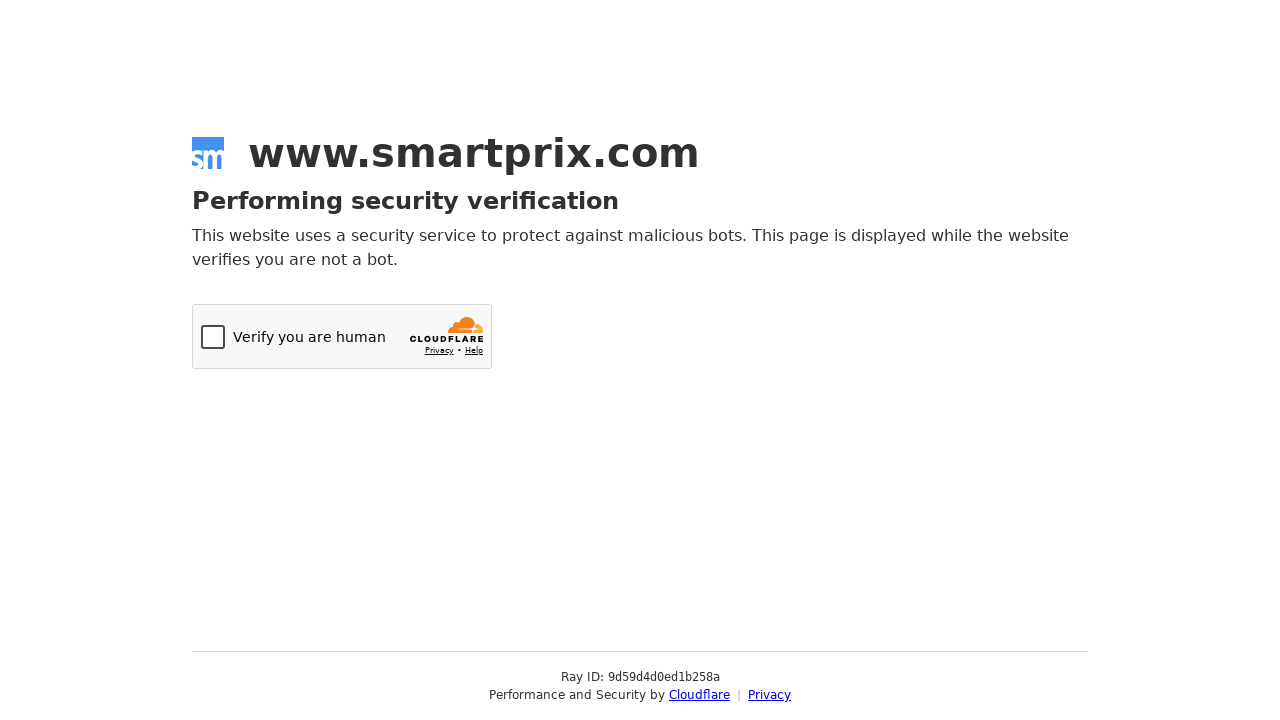

Set viewport size to 1920x1080 to simulate window maximize
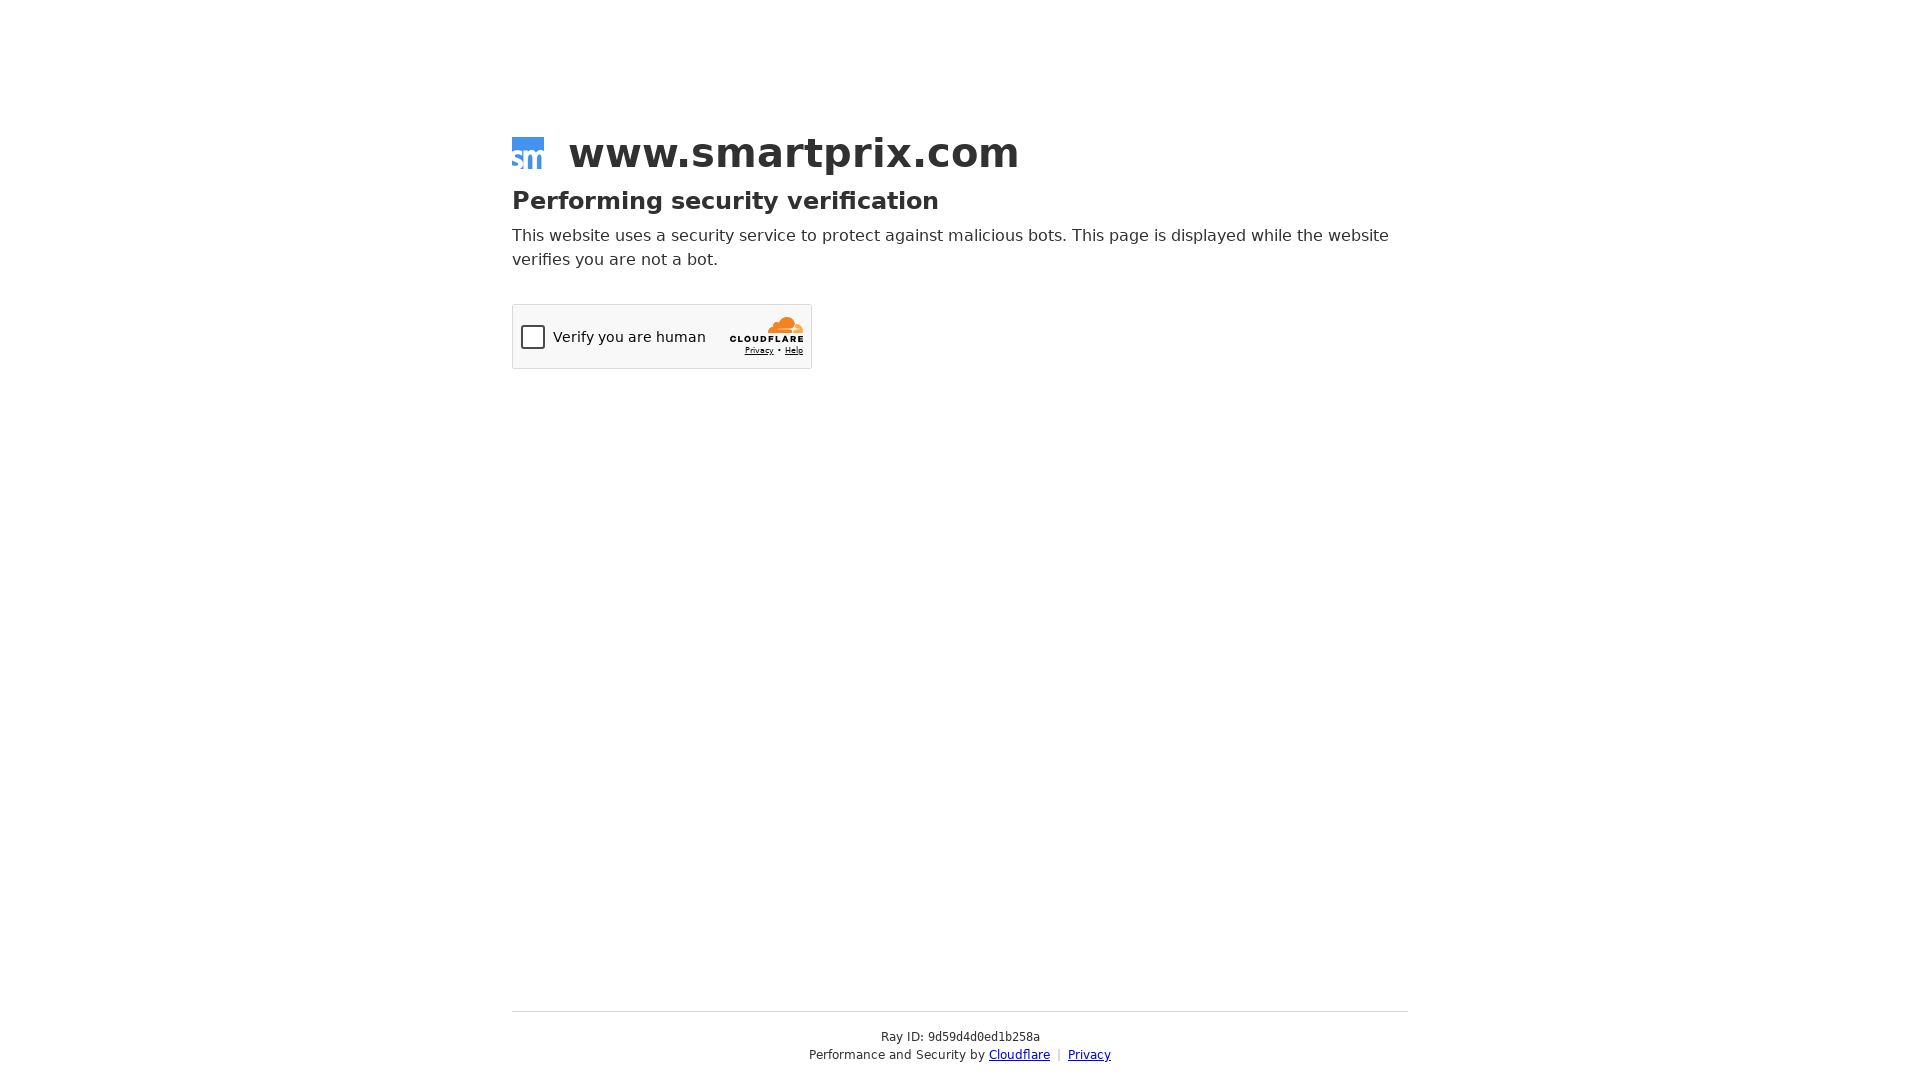

Waited for page to reach domcontentloaded state
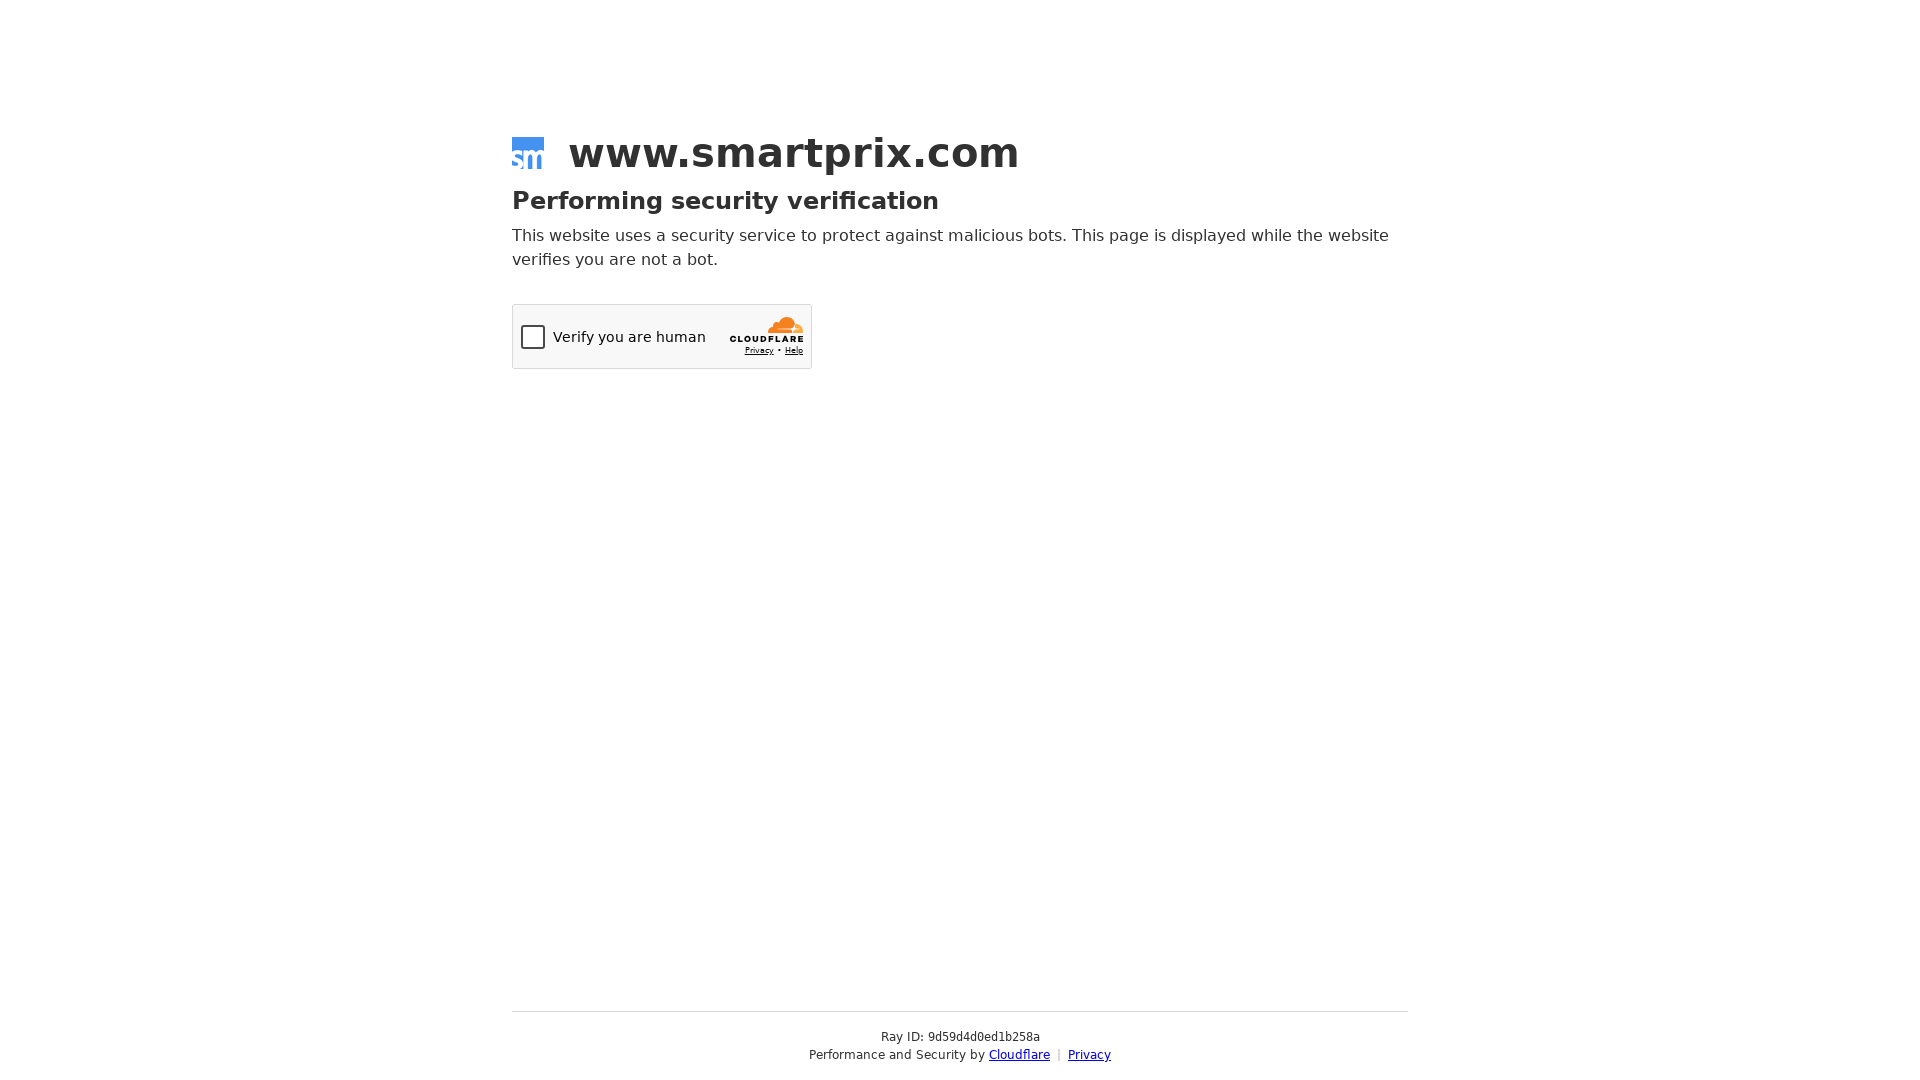

Retrieved page title: Just a moment...
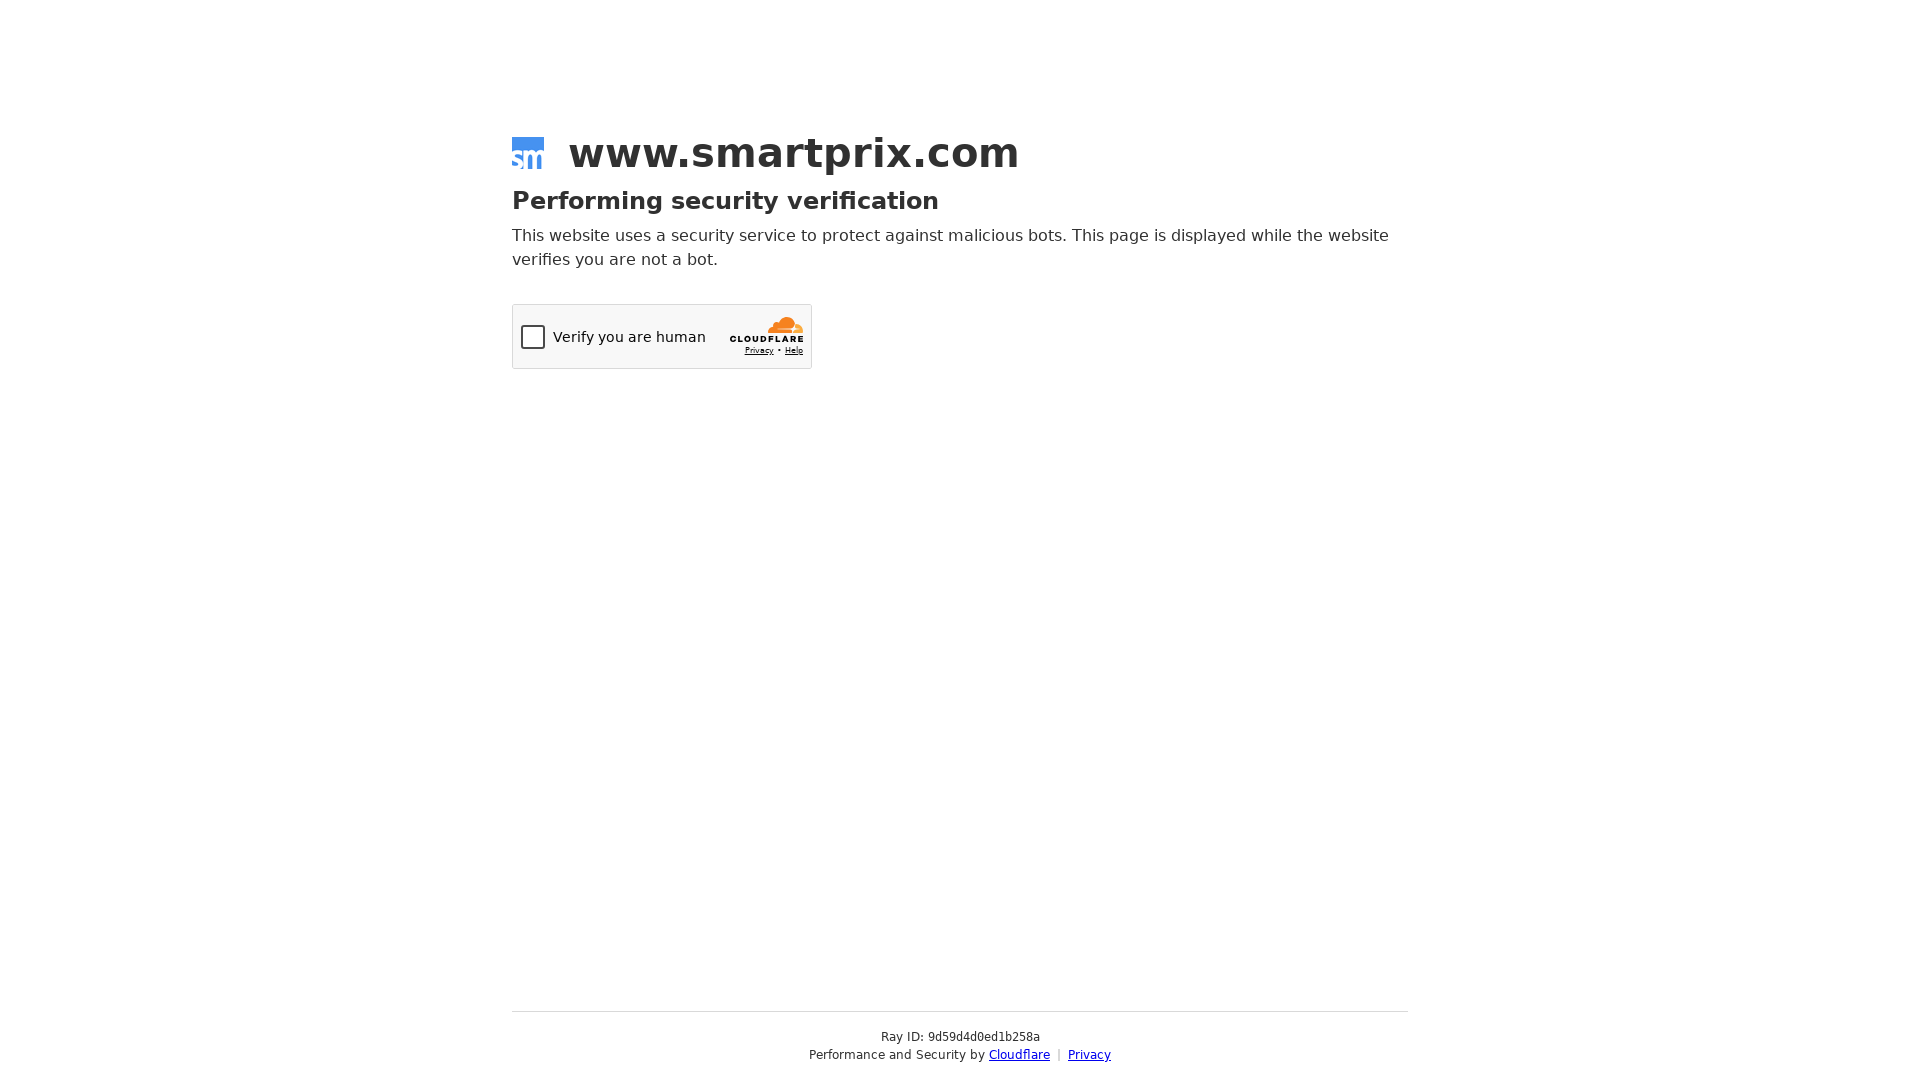

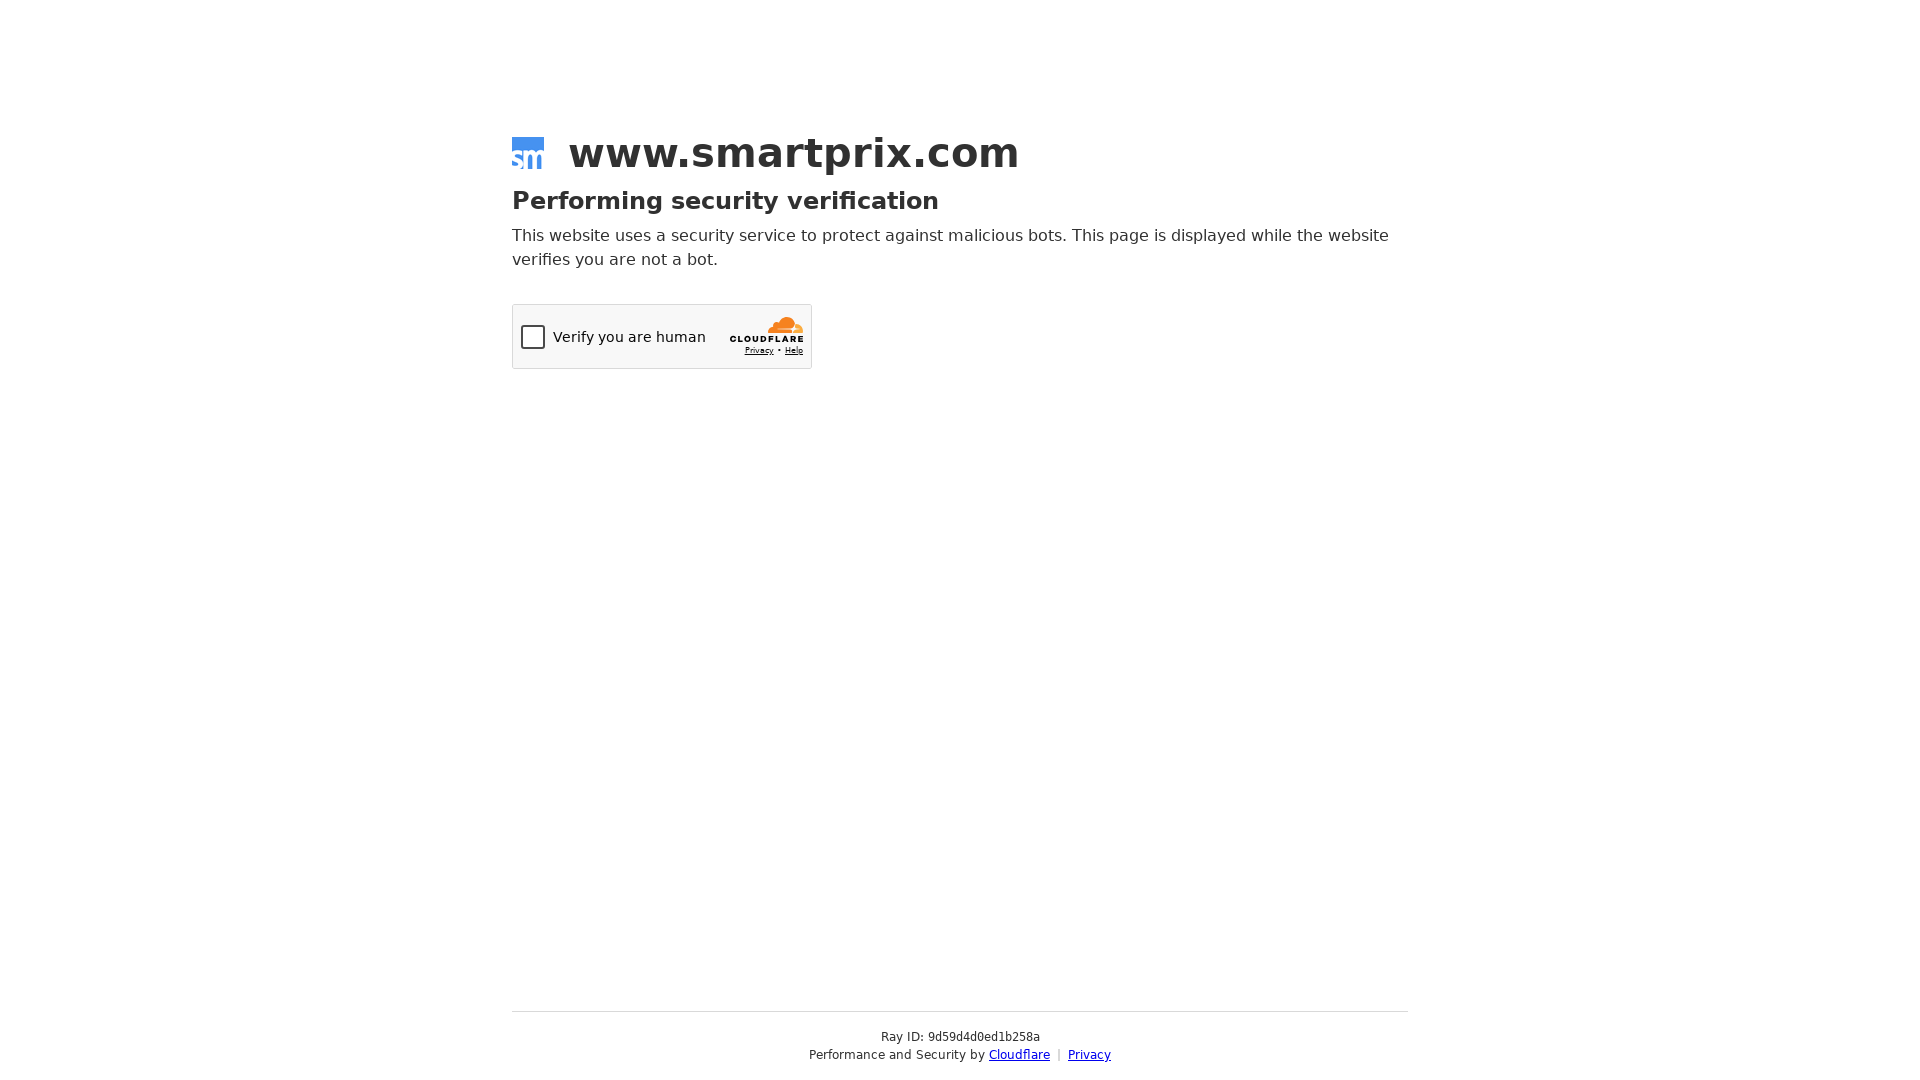